Tests a form that calculates the sum of two displayed numbers and selects the result from a dropdown menu before submitting

Starting URL: http://suninjuly.github.io/selects1.html

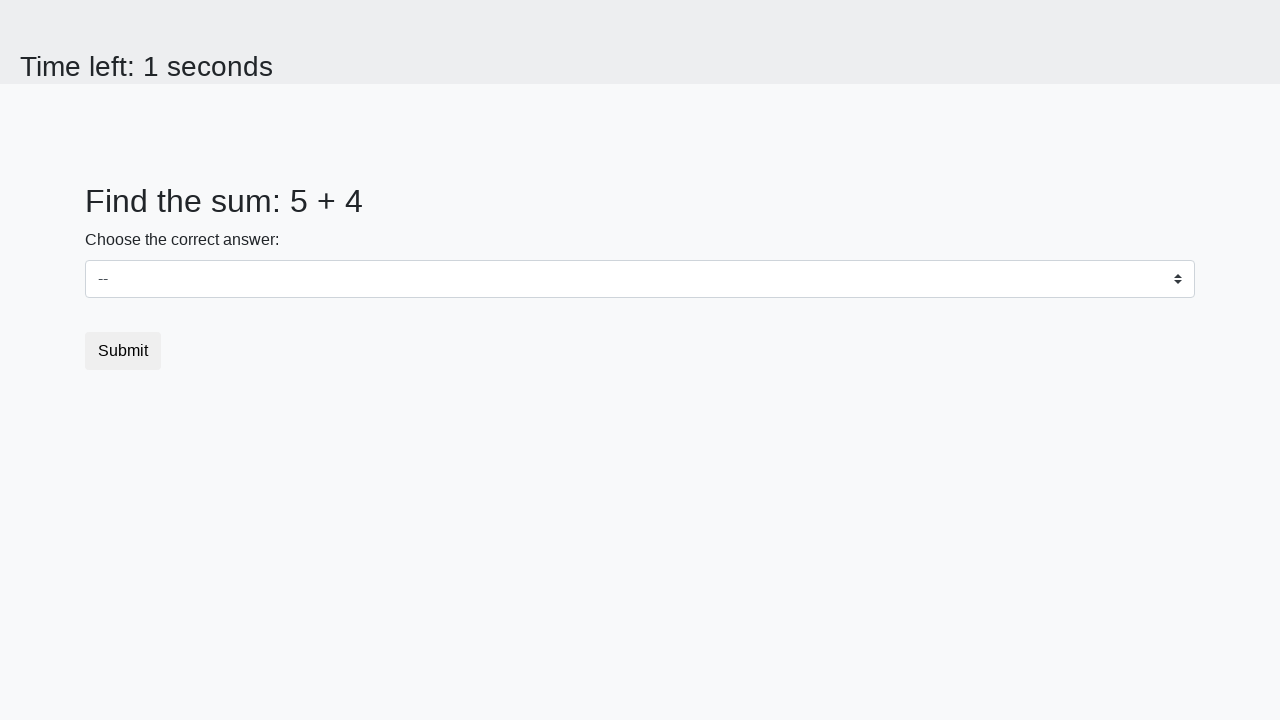

Retrieved first number from #num1 element
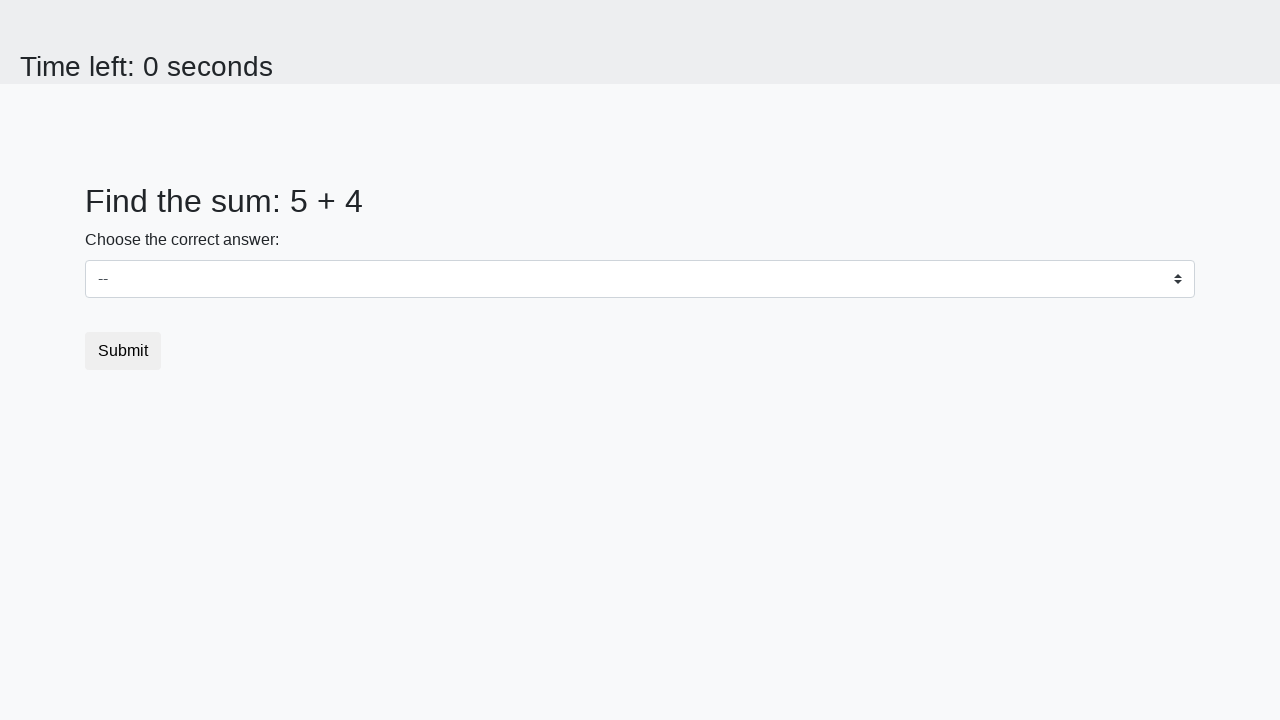

Retrieved second number from #num2 element
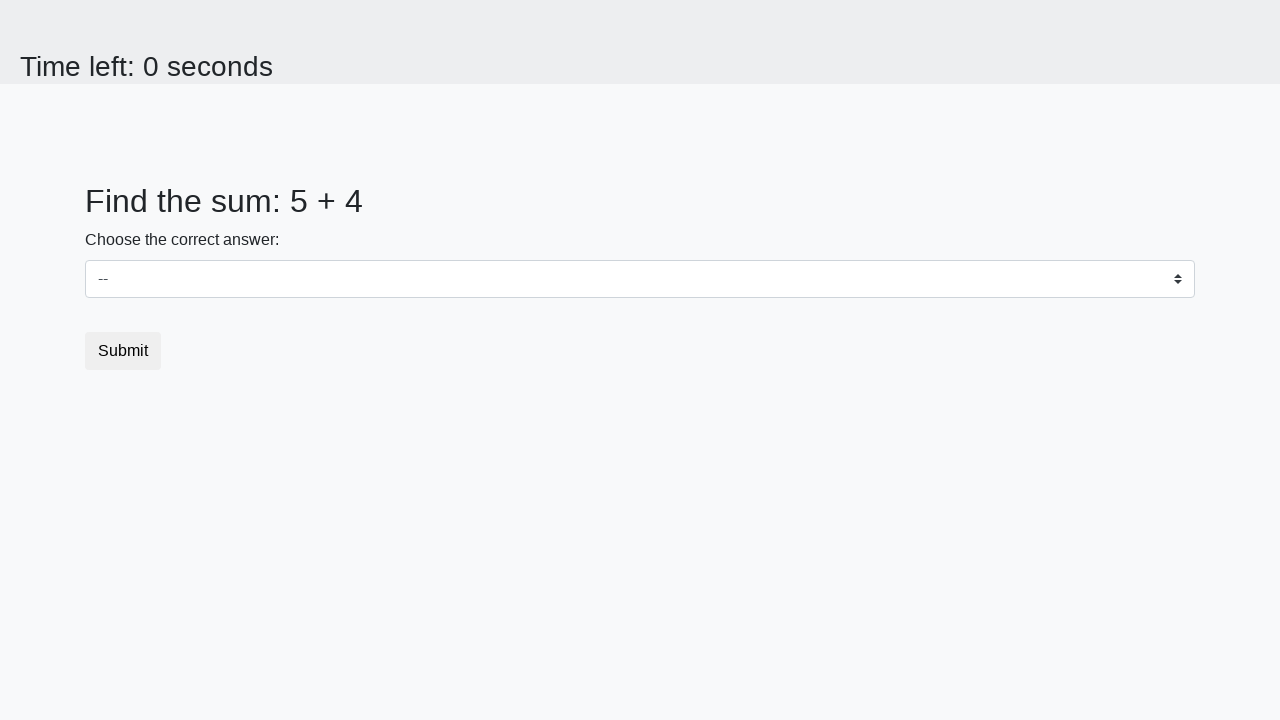

Calculated sum: 5 + 4 = 9
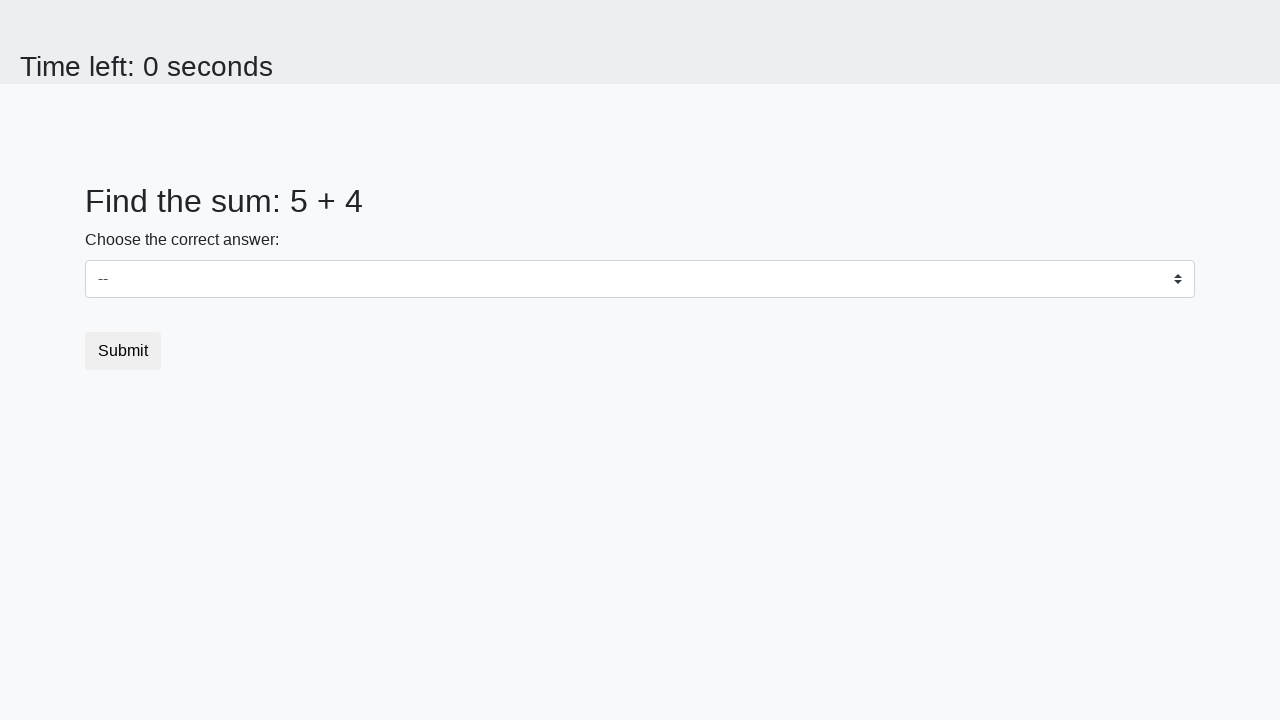

Selected sum value 9 from dropdown menu on select
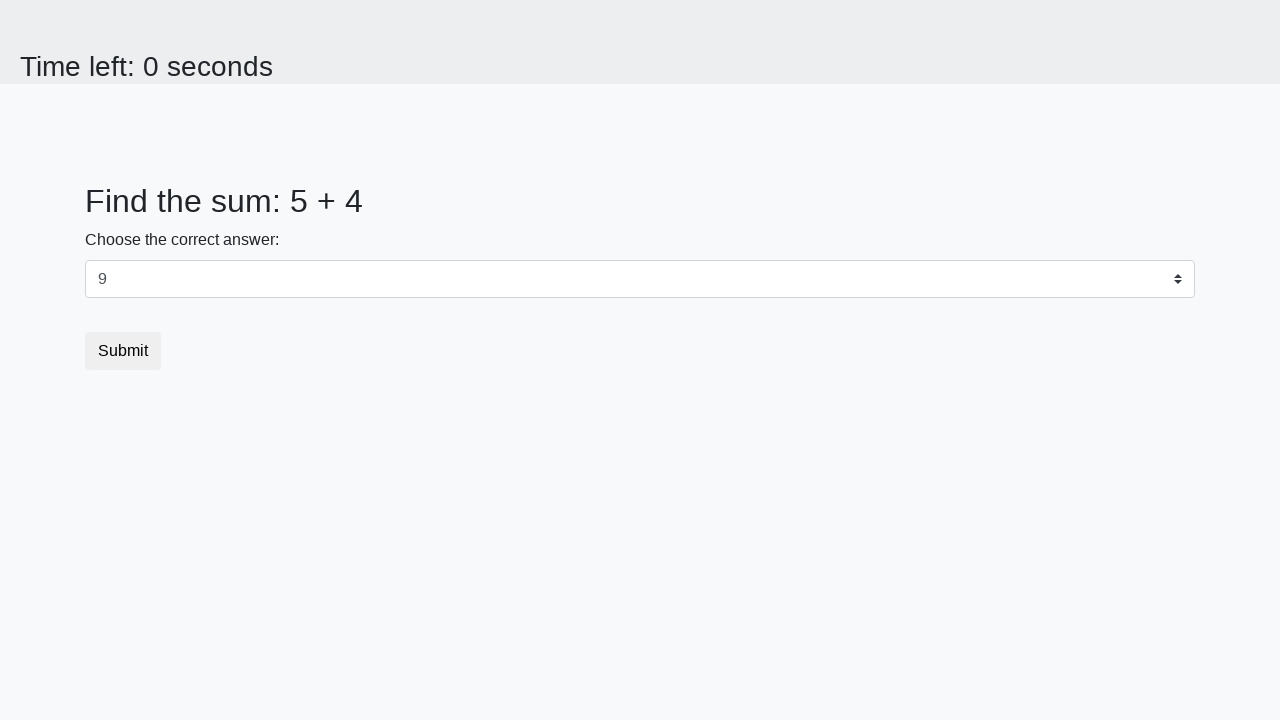

Clicked the submit button at (123, 351) on button.btn
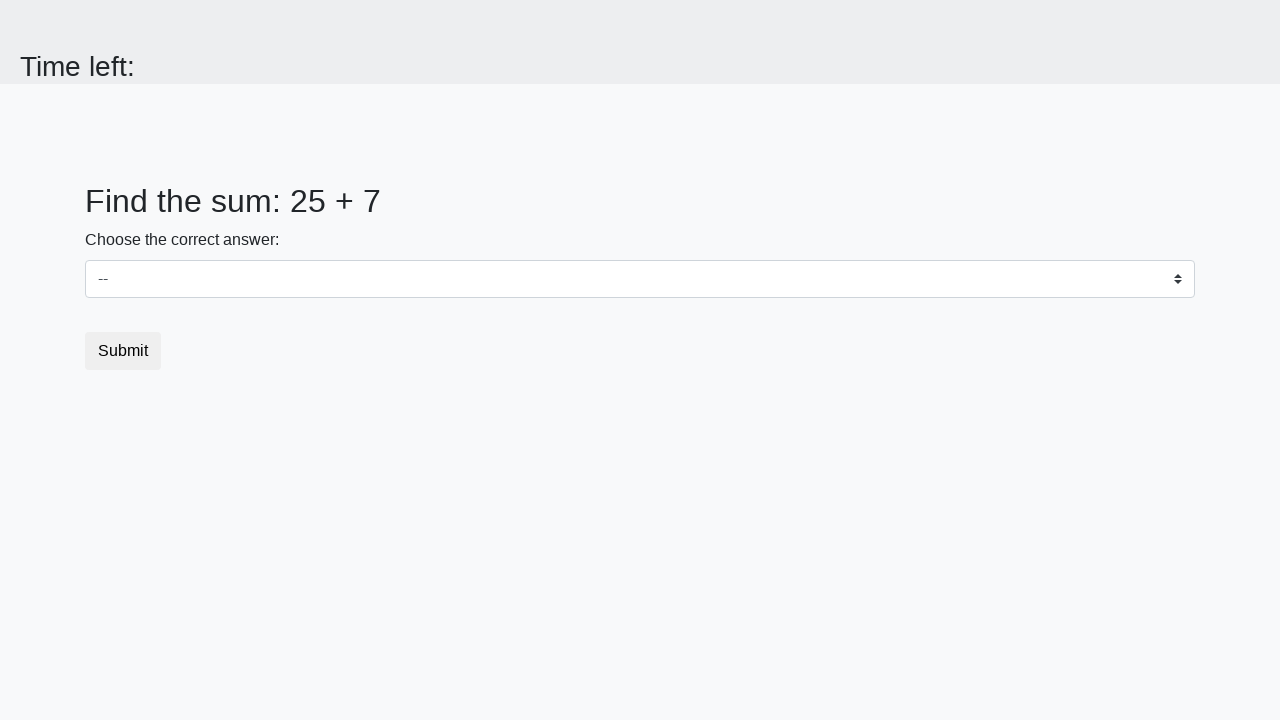

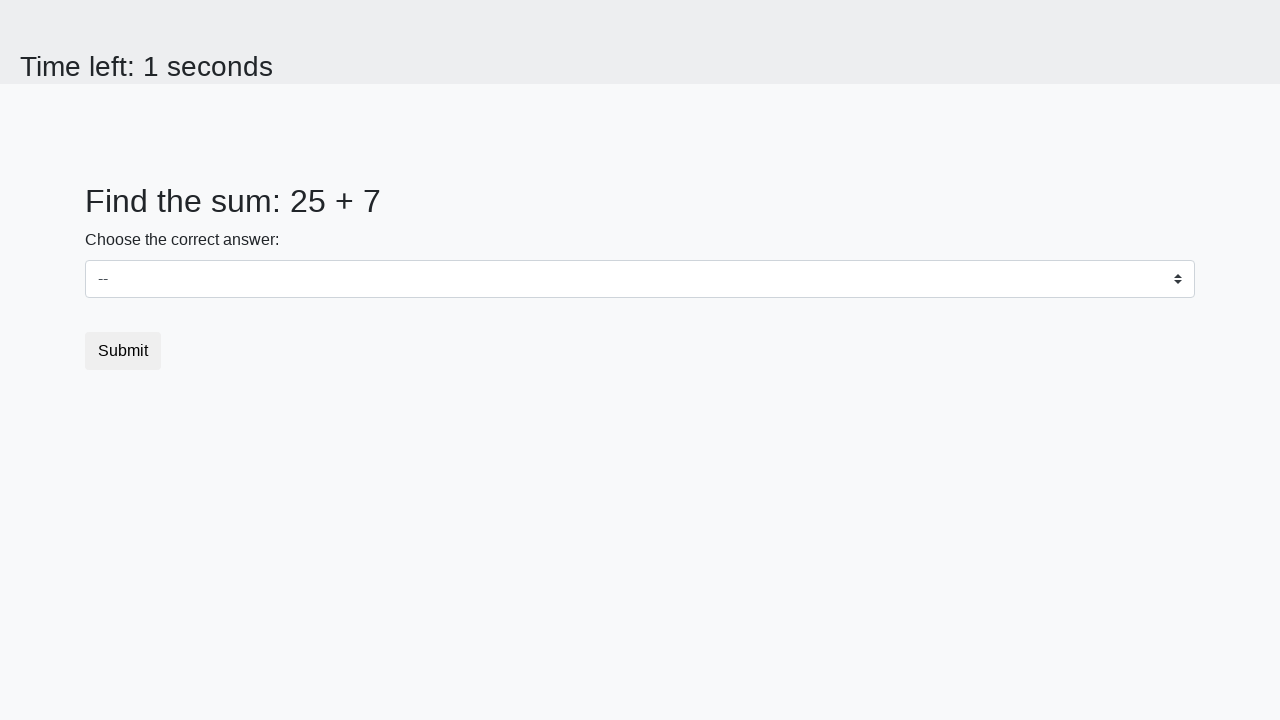